Tests form validation with valid name and date inputs, verifying success message appears

Starting URL: https://elenarivero.github.io/ejercicio3/index.html

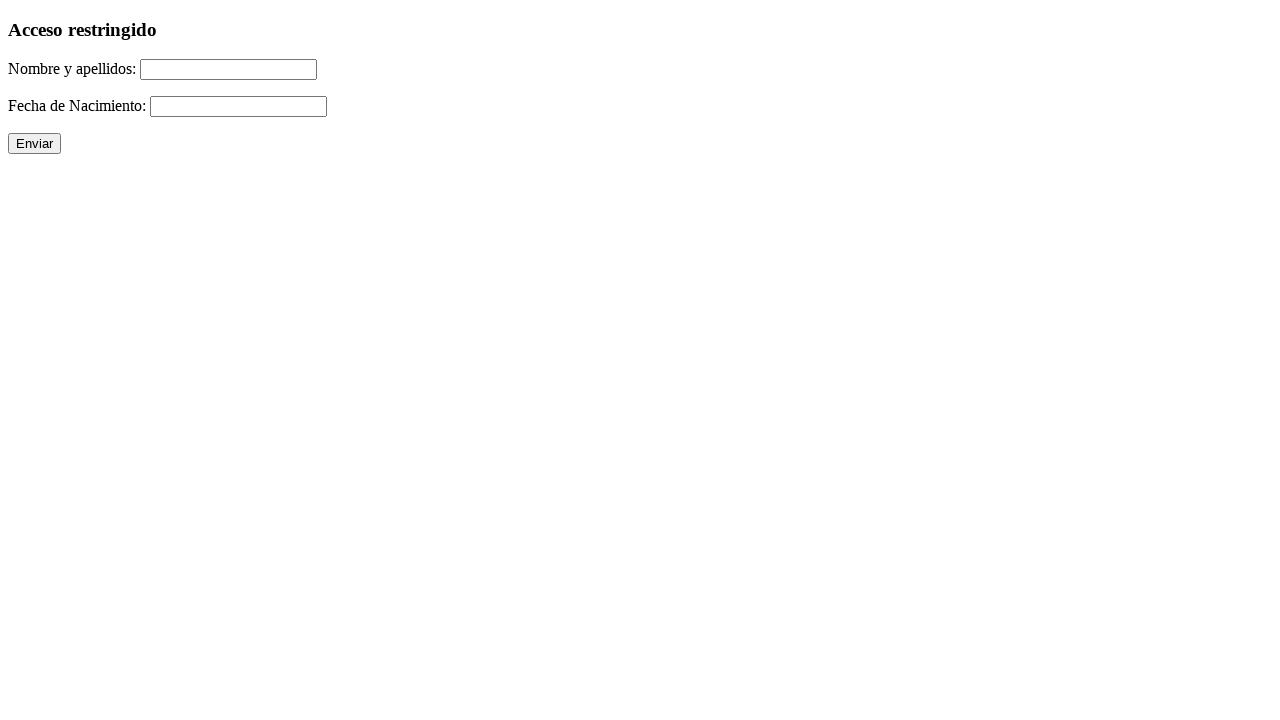

Filled name field with 'Raul Romera Pavon' on #nomap
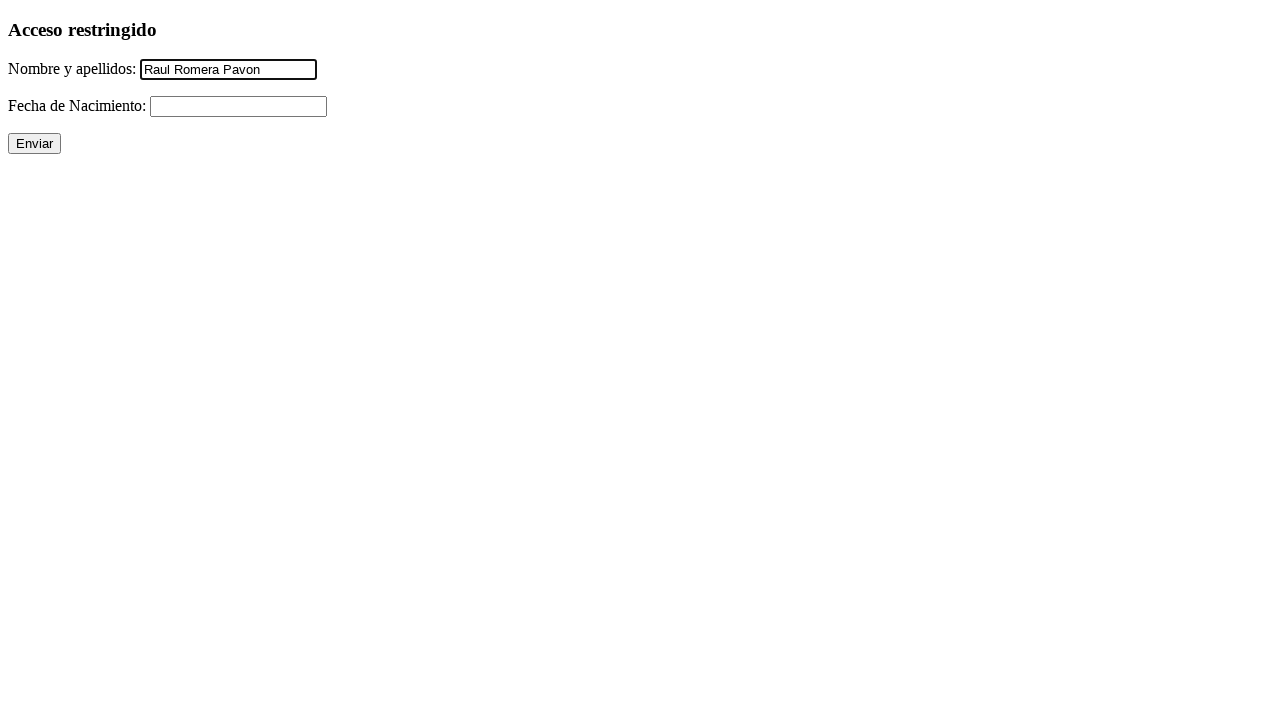

Filled date field with '31/12/2004' on #fecha
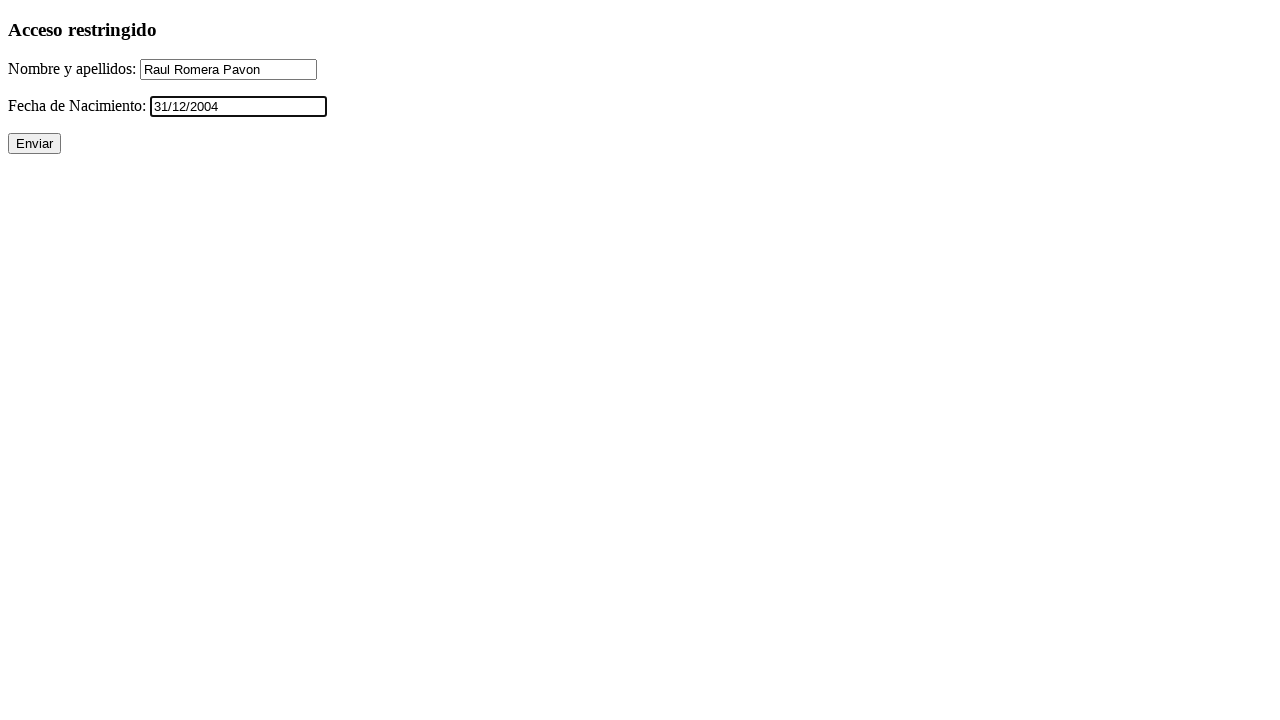

Clicked form submit button at (34, 144) on xpath=//p/input[@type='submit']
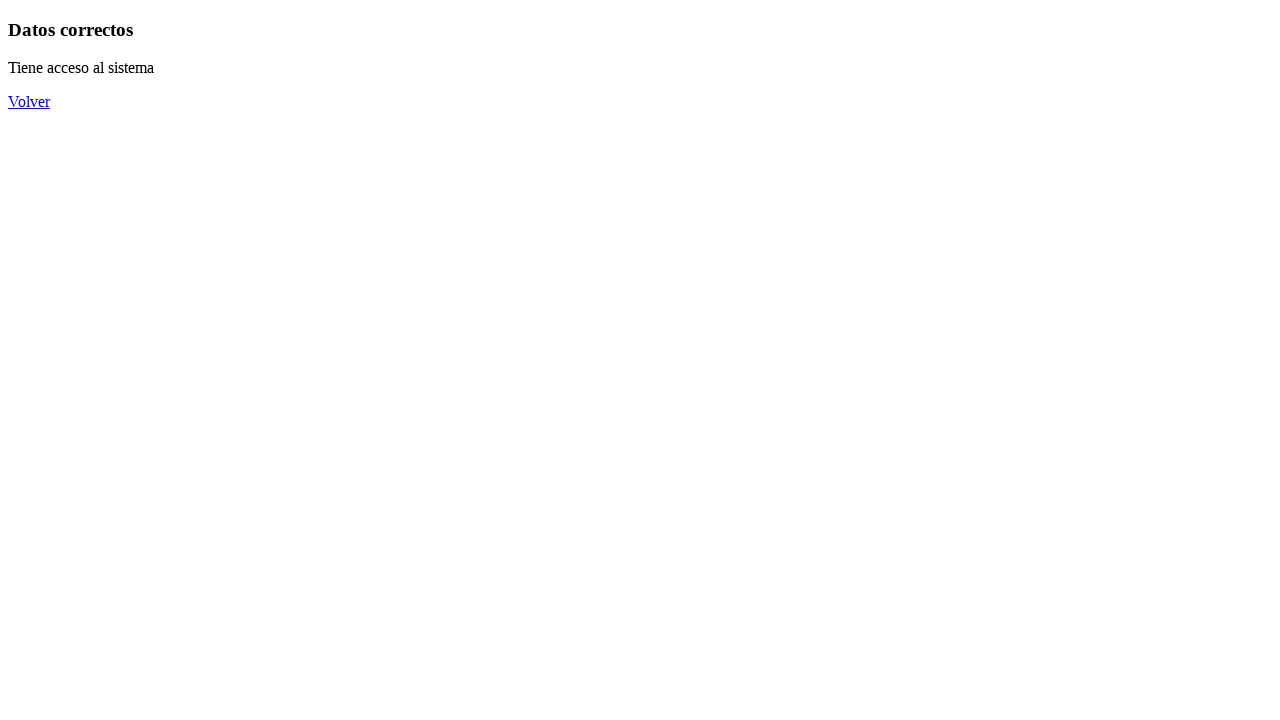

Success message 'Datos correctos' appeared
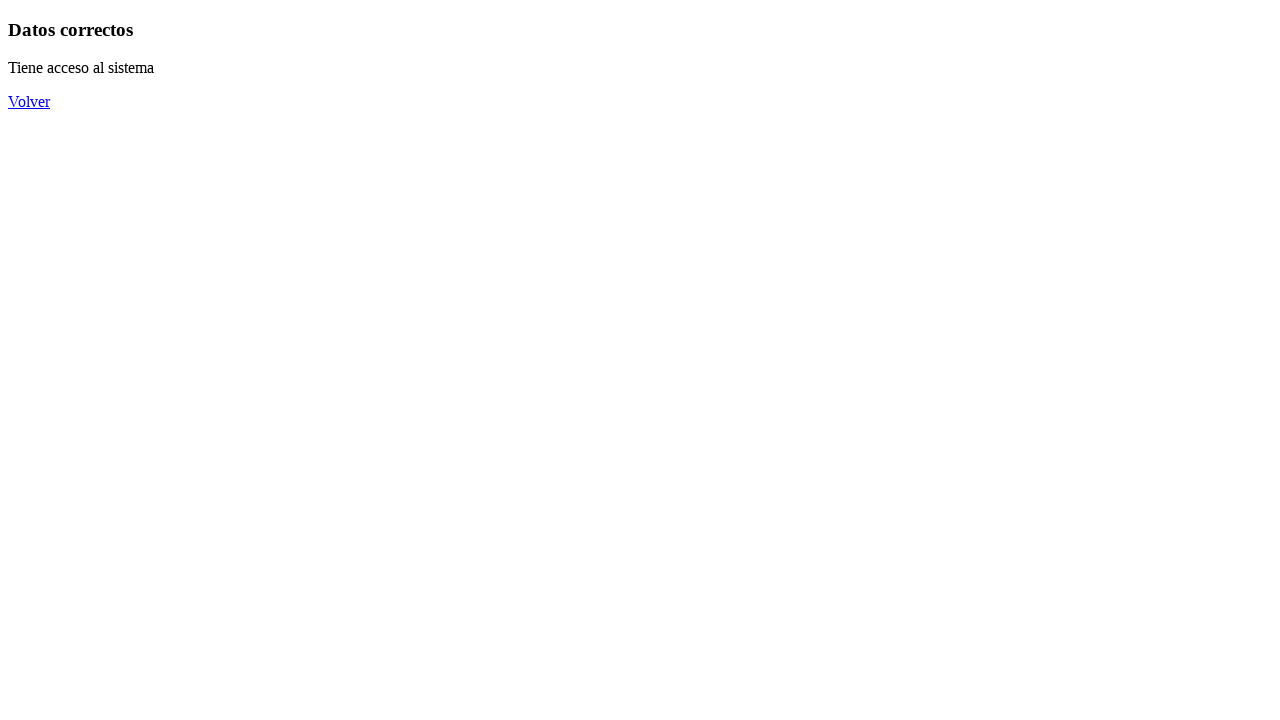

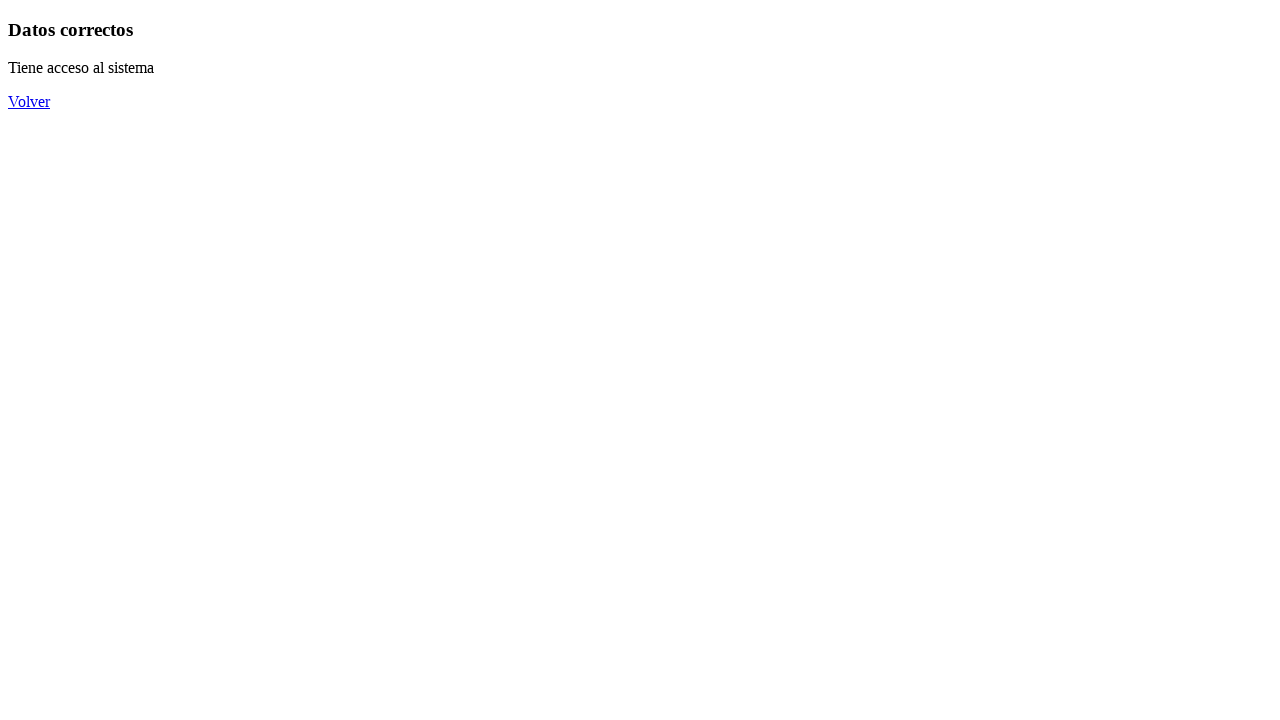